Tests notification messages by clicking the button and verifying the notification text appears

Starting URL: http://the-internet.herokuapp.com/notification_message_rendered

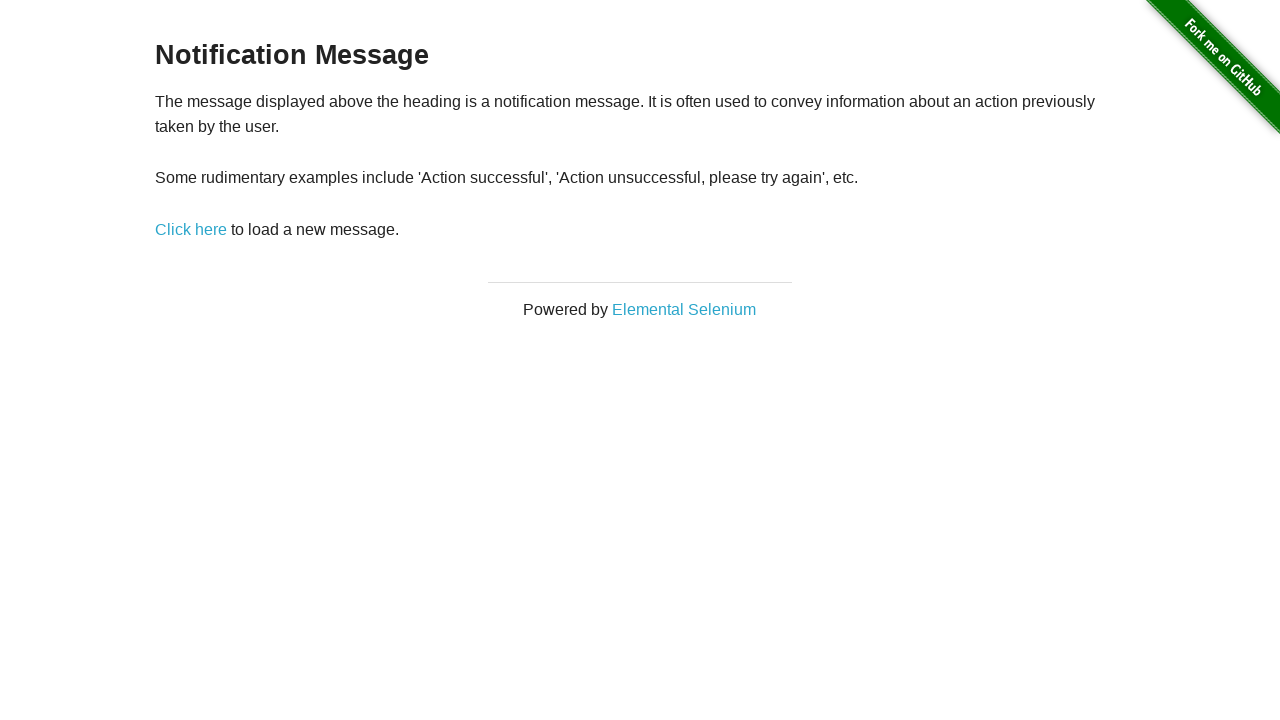

Clicked notification message link at (191, 229) on a[href='/notification_message']
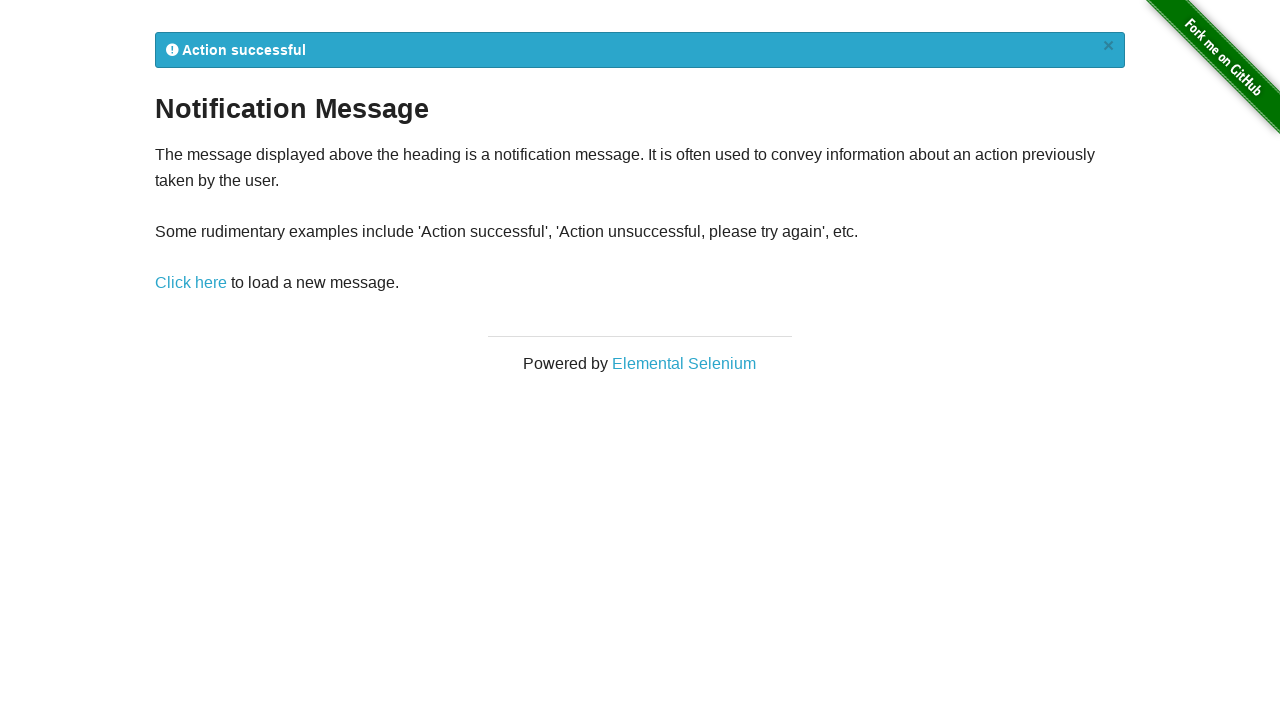

Notification message appeared
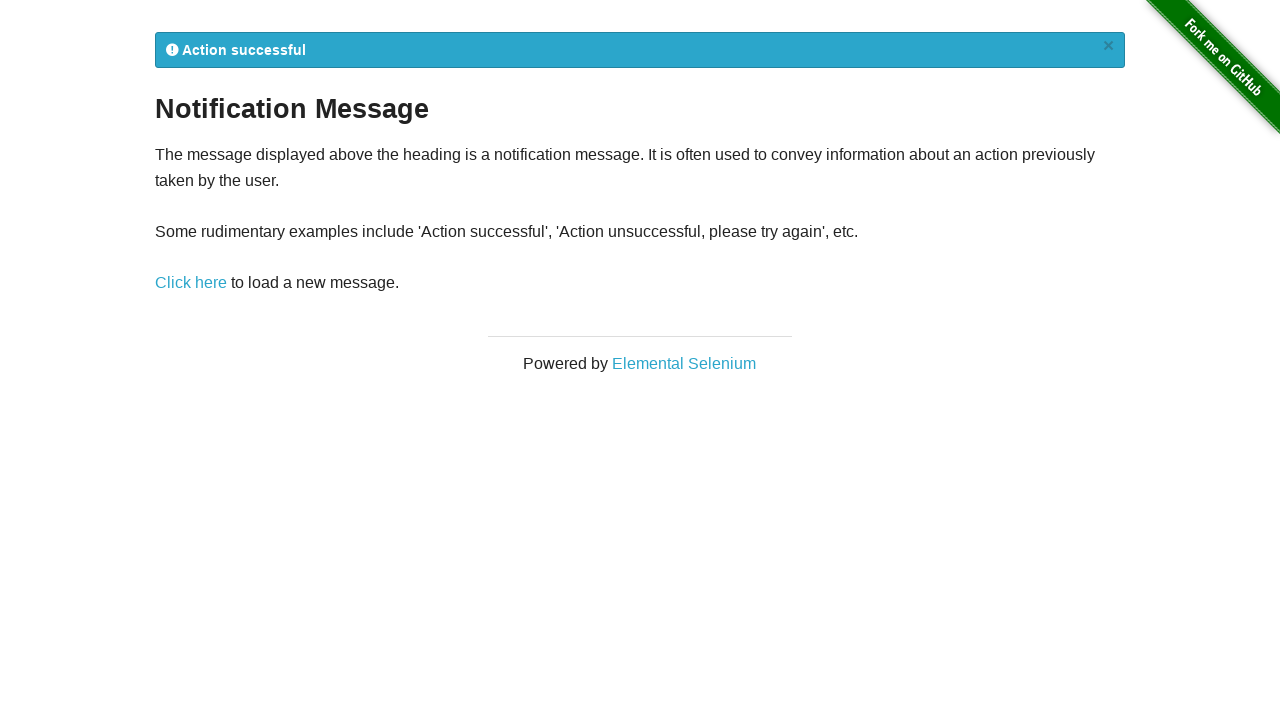

Located notification message element
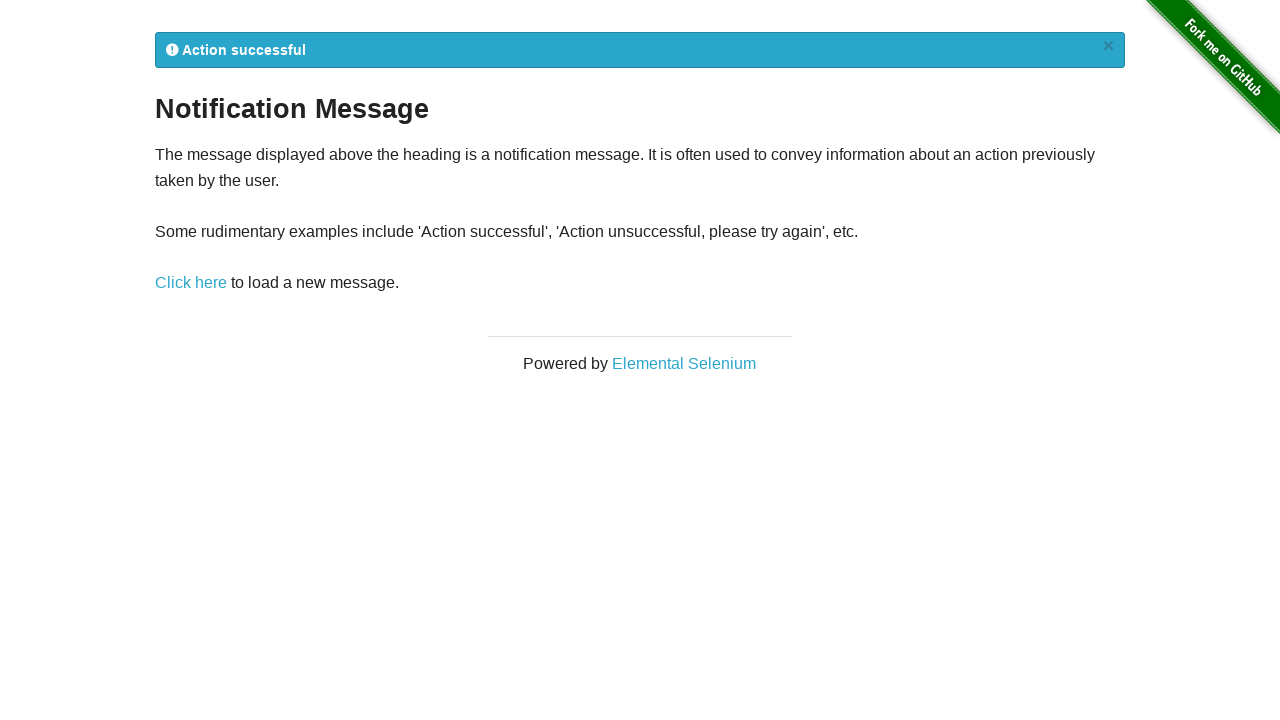

Retrieved notification text: 
            Action successful
            ×
          
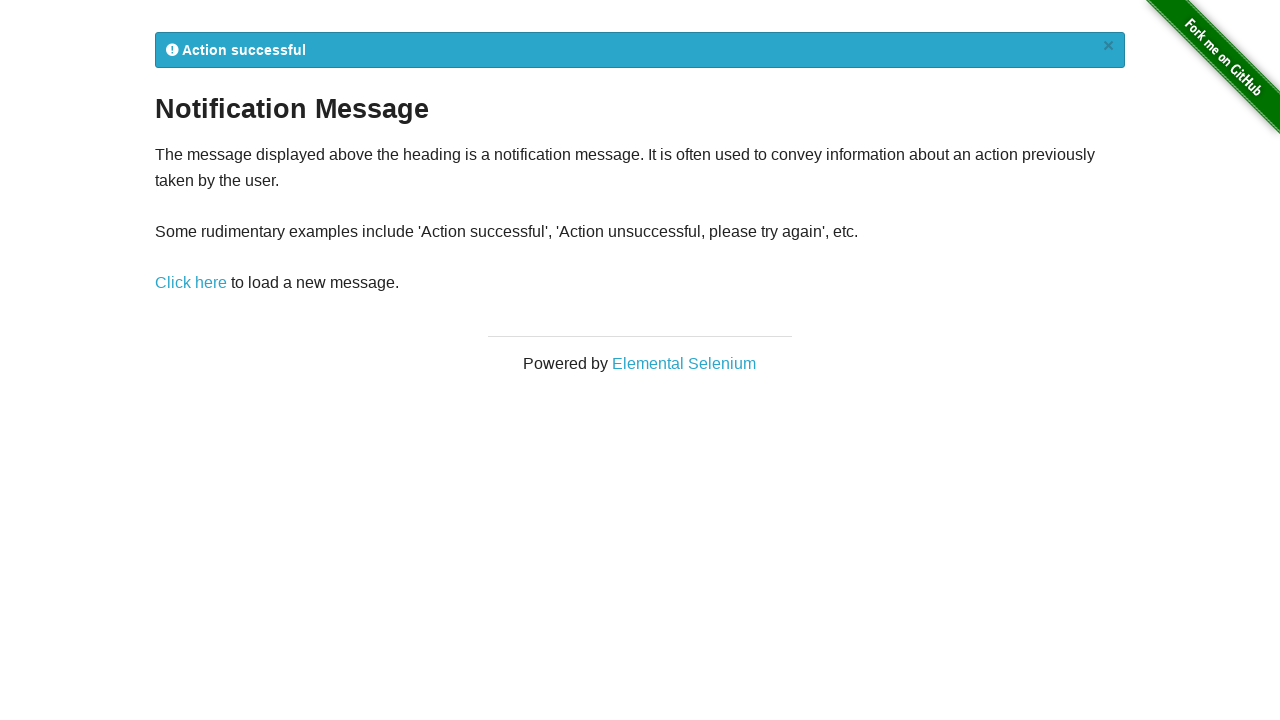

Verified notification text contains 'Action'
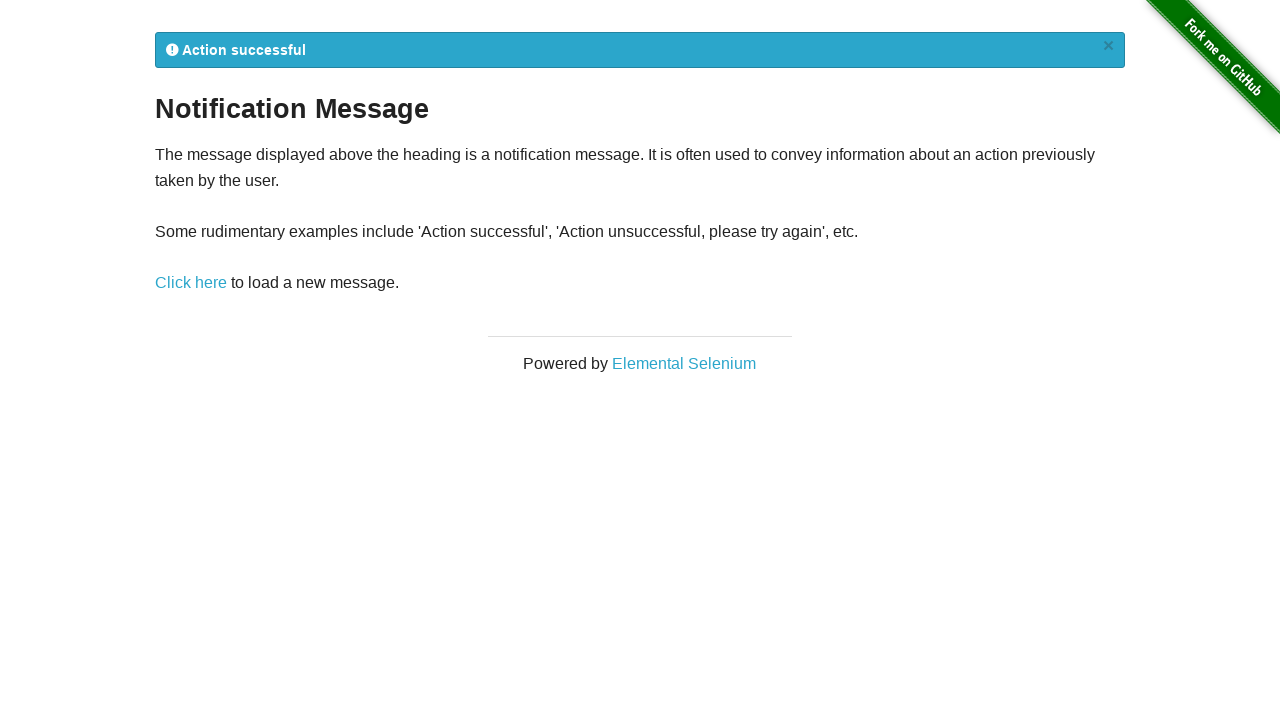

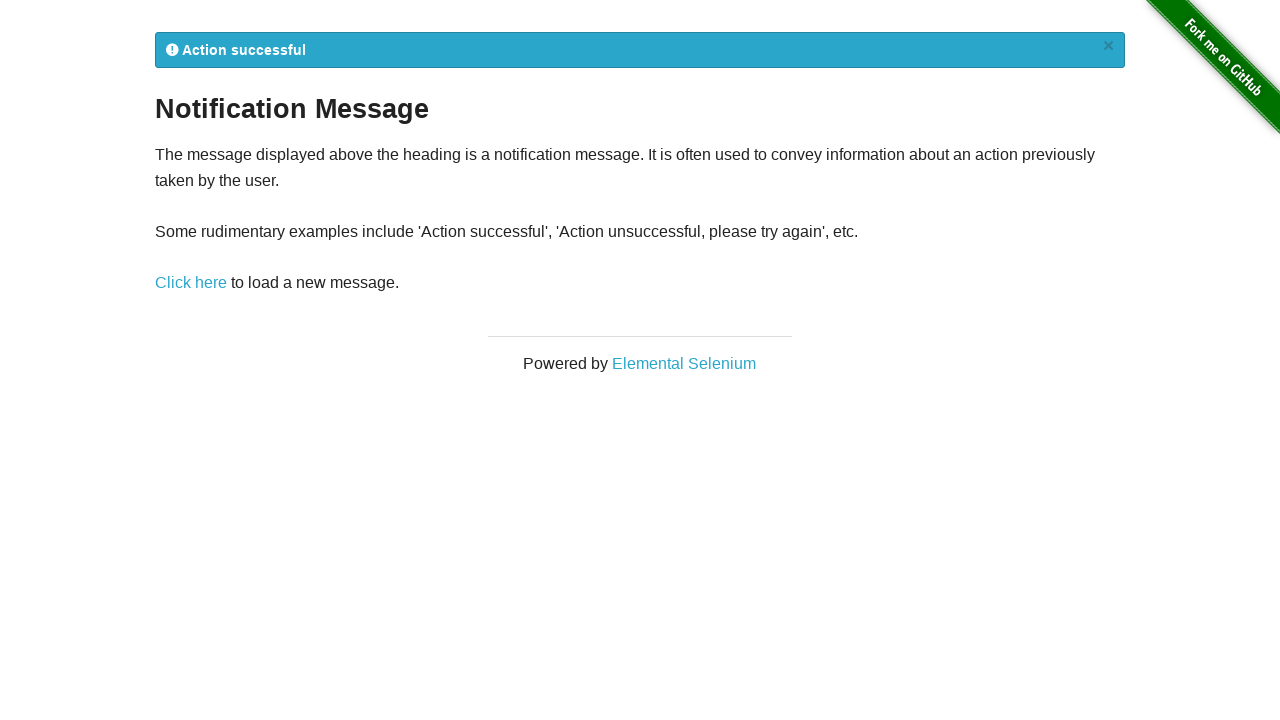